Tests opening a new tab by clicking a link and switching to the newly opened tab

Starting URL: https://rahulshettyacademy.com/AutomationPractice/

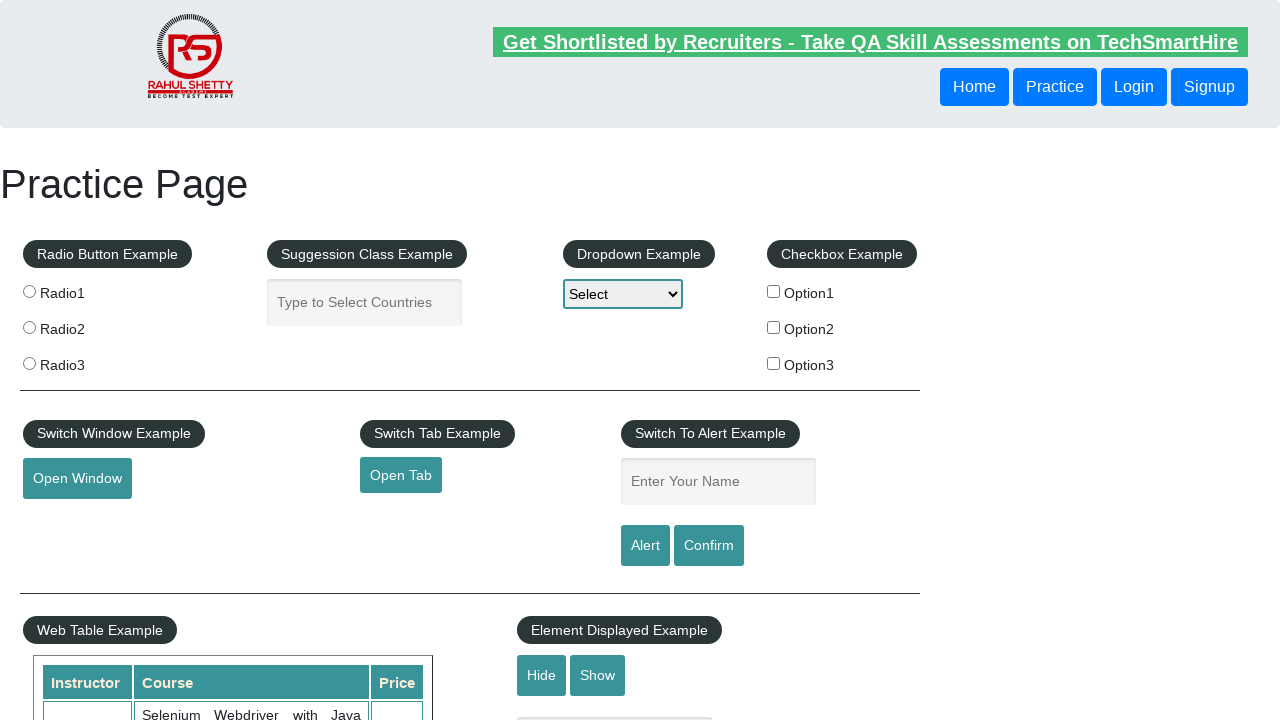

Clicked the 'Open Tab' link to trigger new tab opening at (401, 475) on #opentab
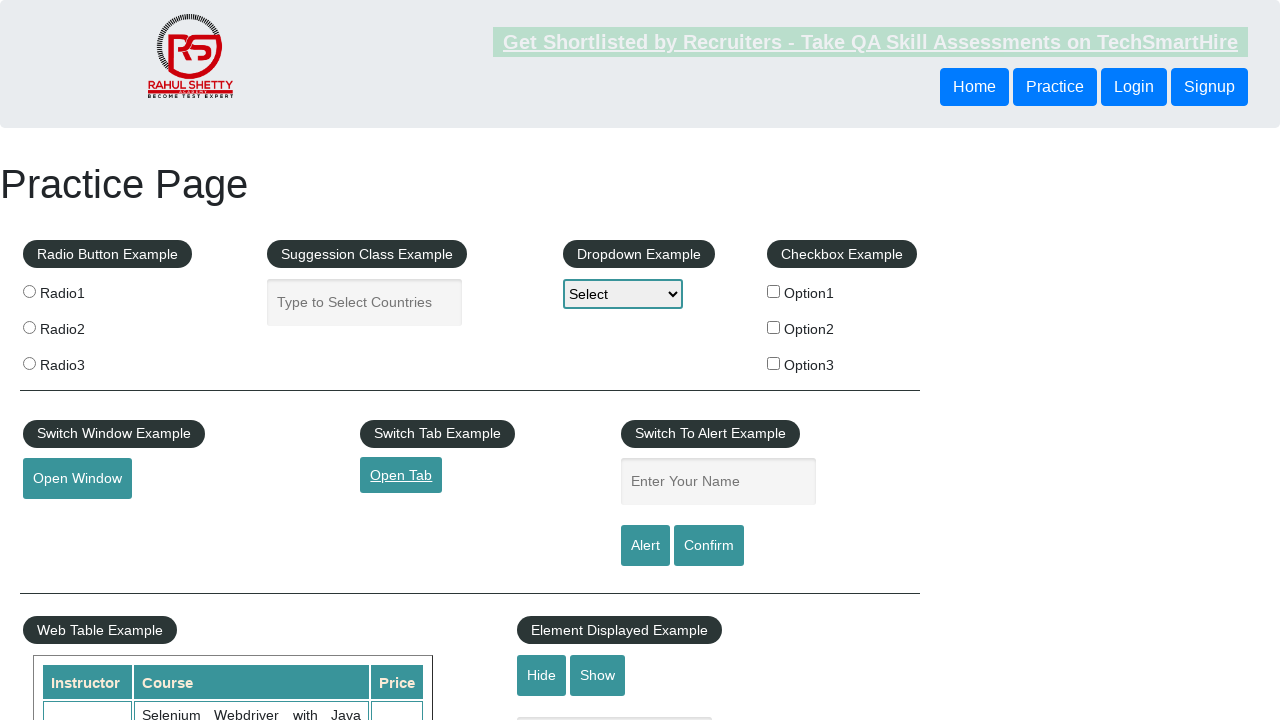

Captured reference to newly opened tab
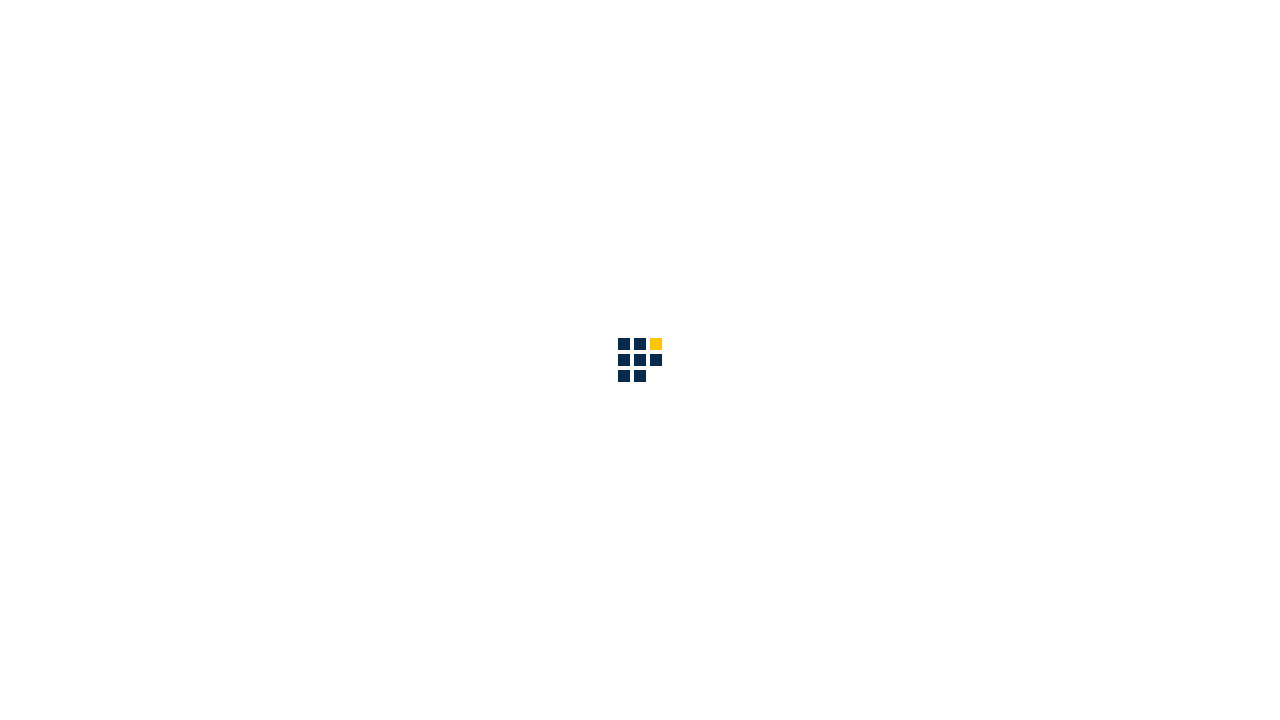

New tab finished loading
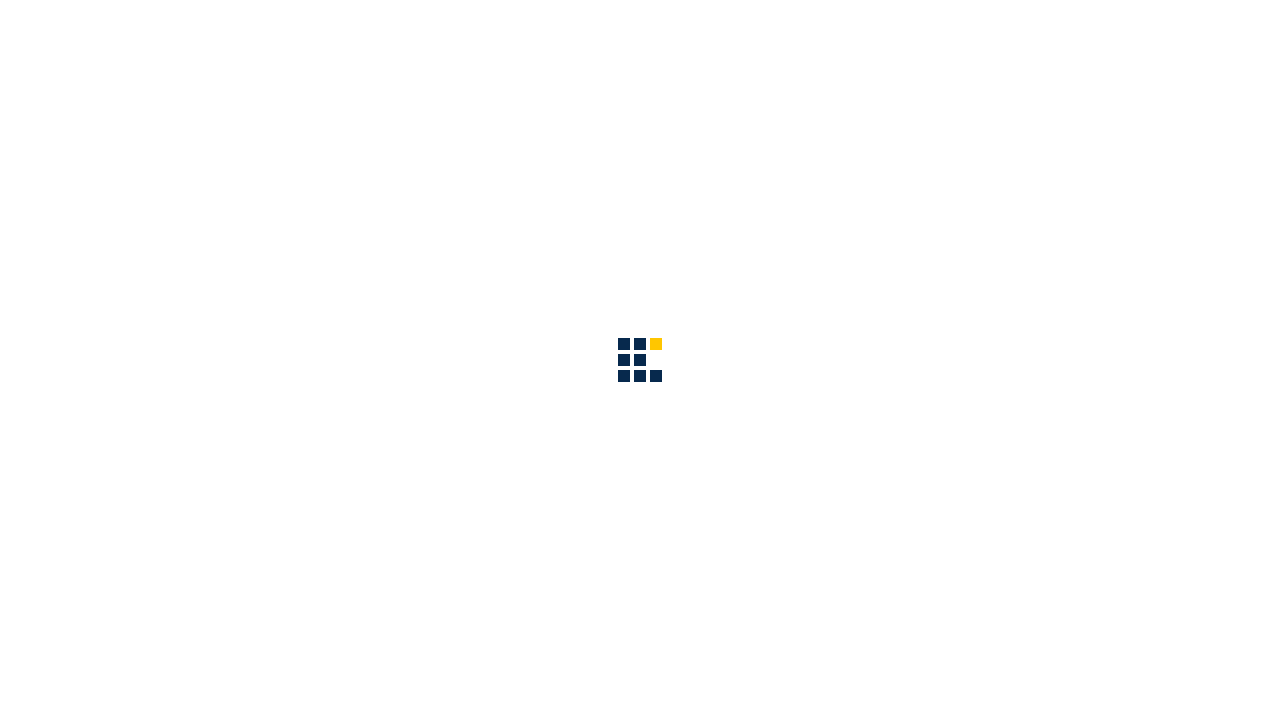

Retrieved new tab title: QAClick Academy - A Testing Academy to Learn, Earn and Shine
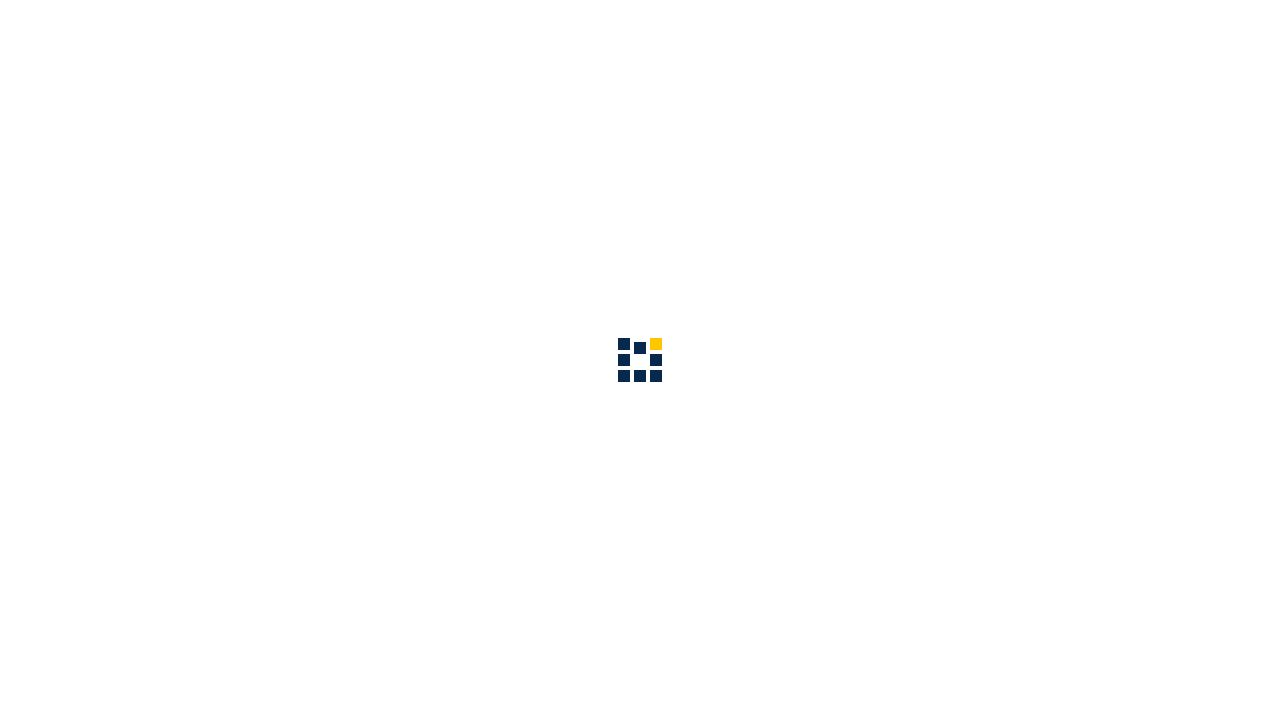

Retrieved new tab URL: https://www.qaclickacademy.com/
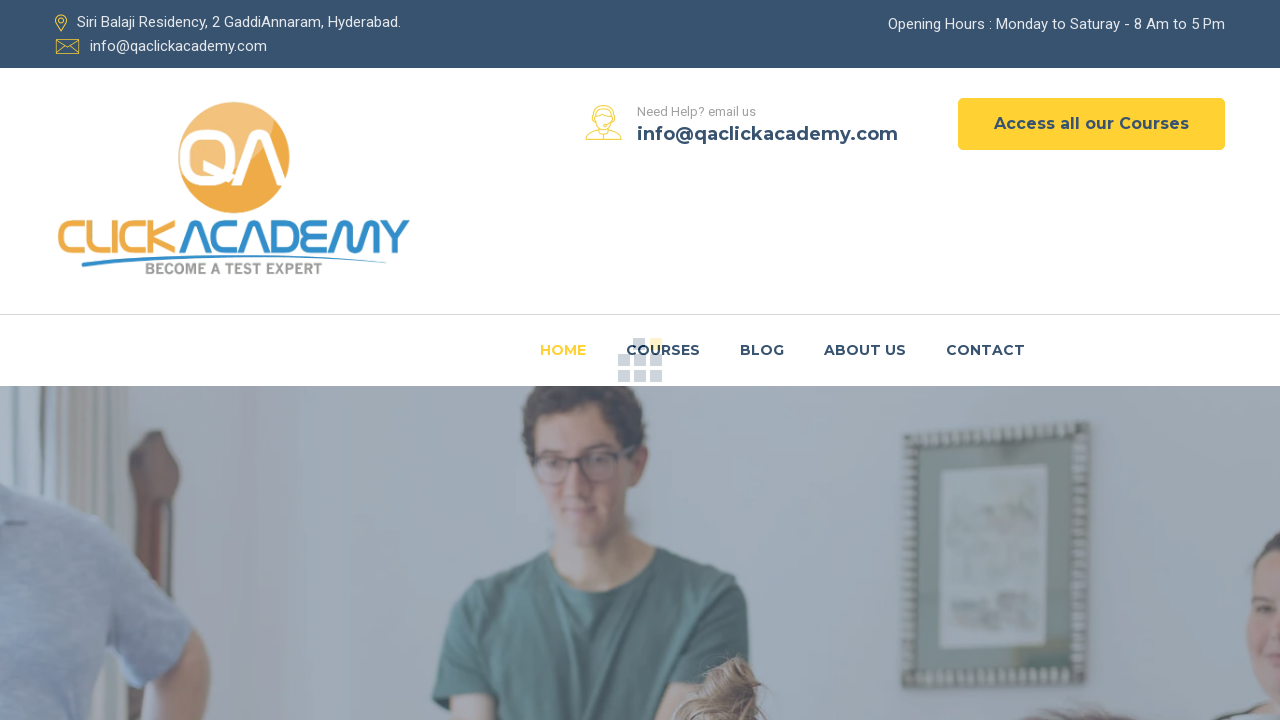

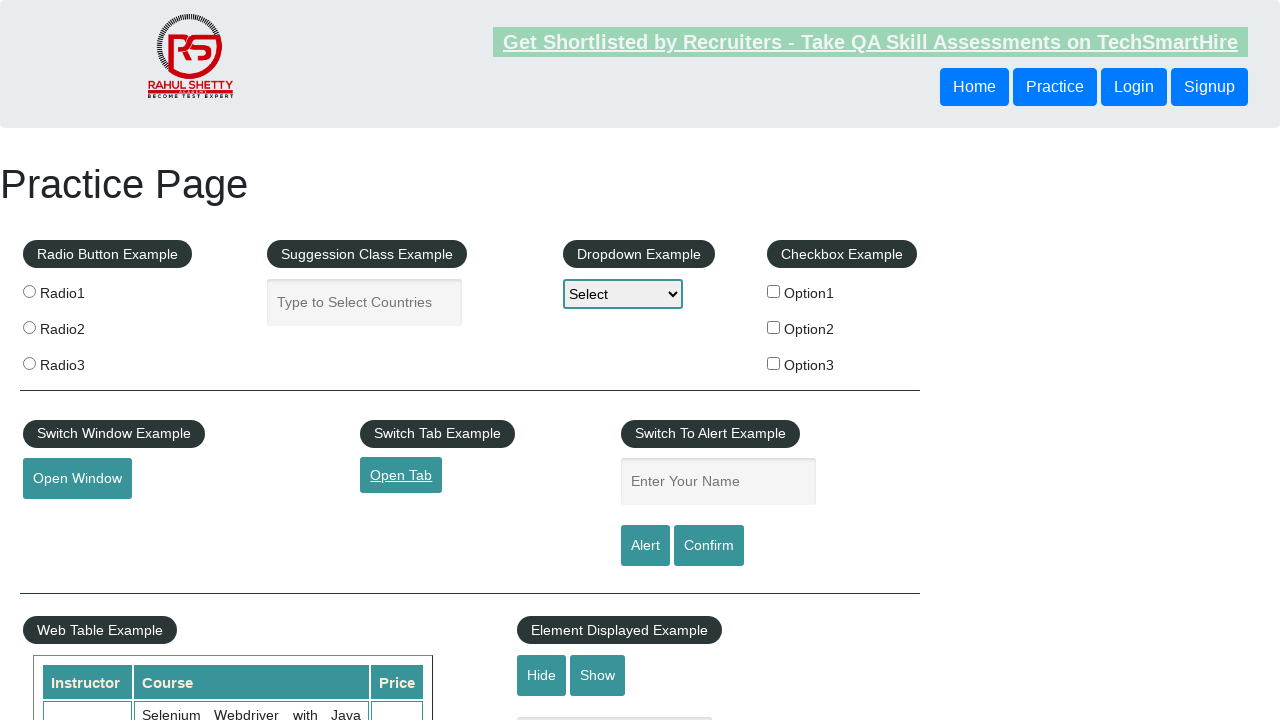